Tests dropdown selection functionality by selecting currency options using different selection methods (visible text, index, and value)

Starting URL: https://rahulshettyacademy.com/dropdownsPractise/

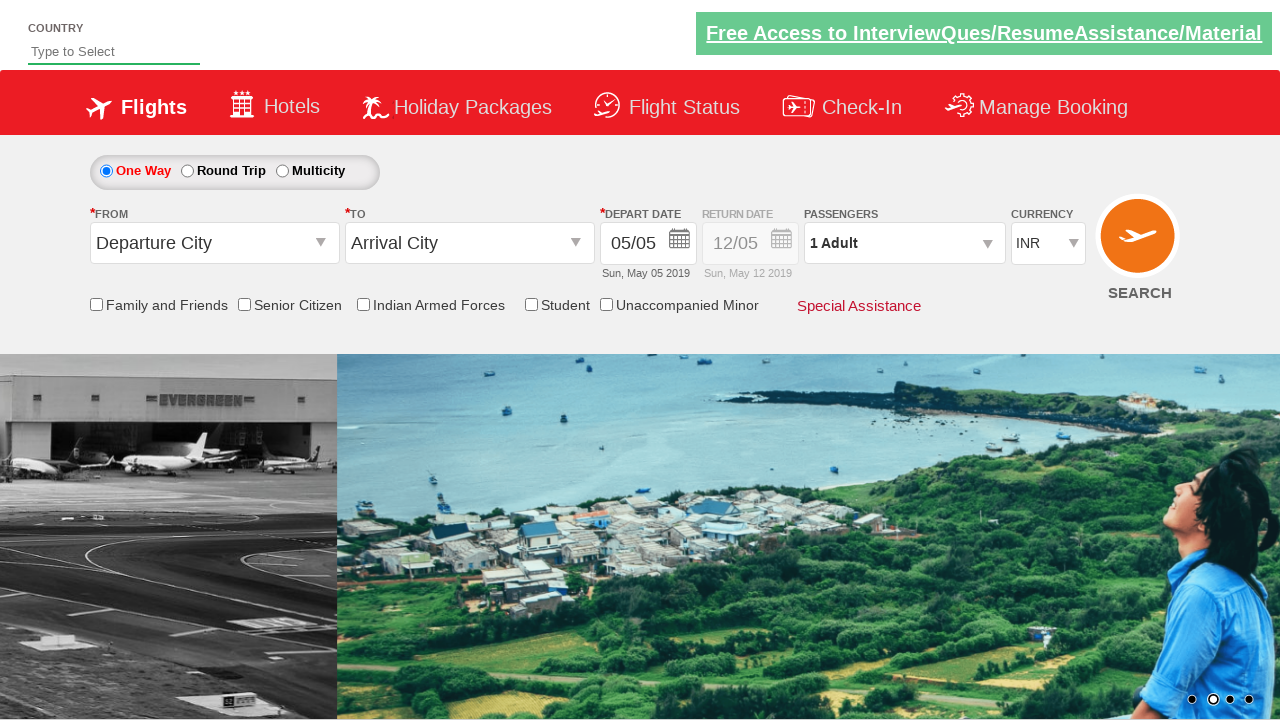

Selected currency 'AED' by visible text from dropdown on select#ctl00_mainContent_DropDownListCurrency
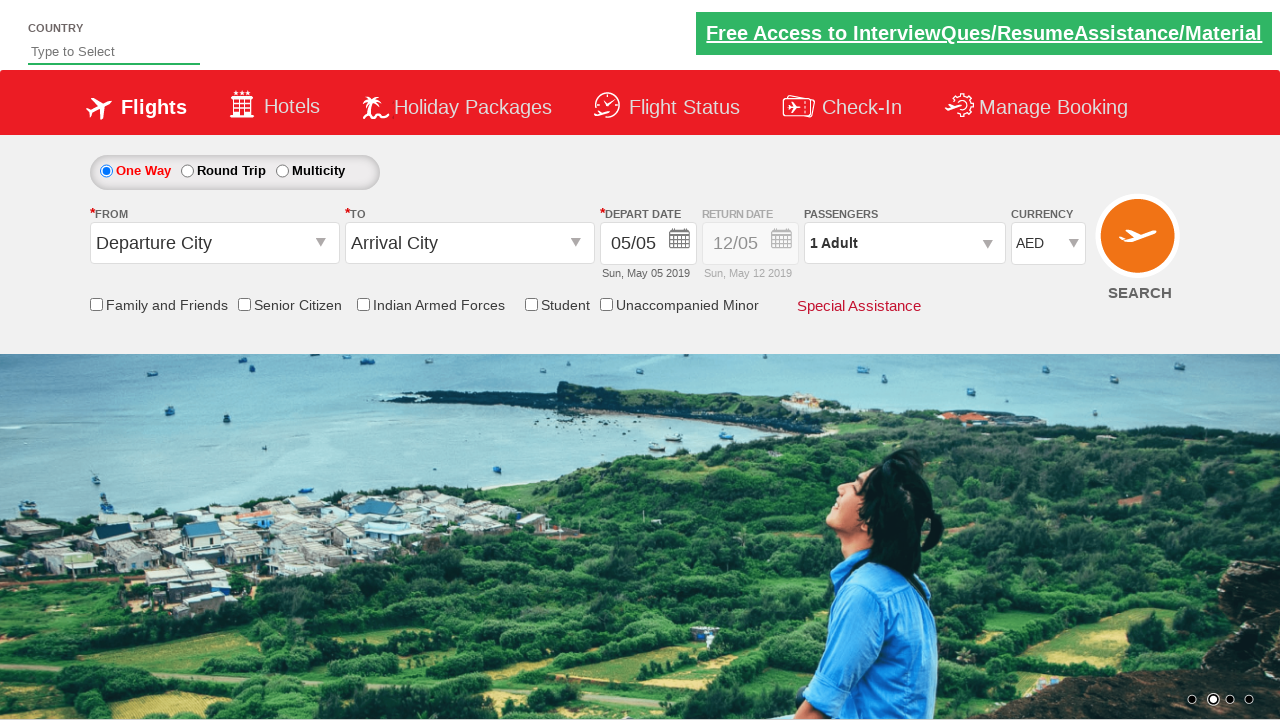

Waited 1 second between dropdown selections
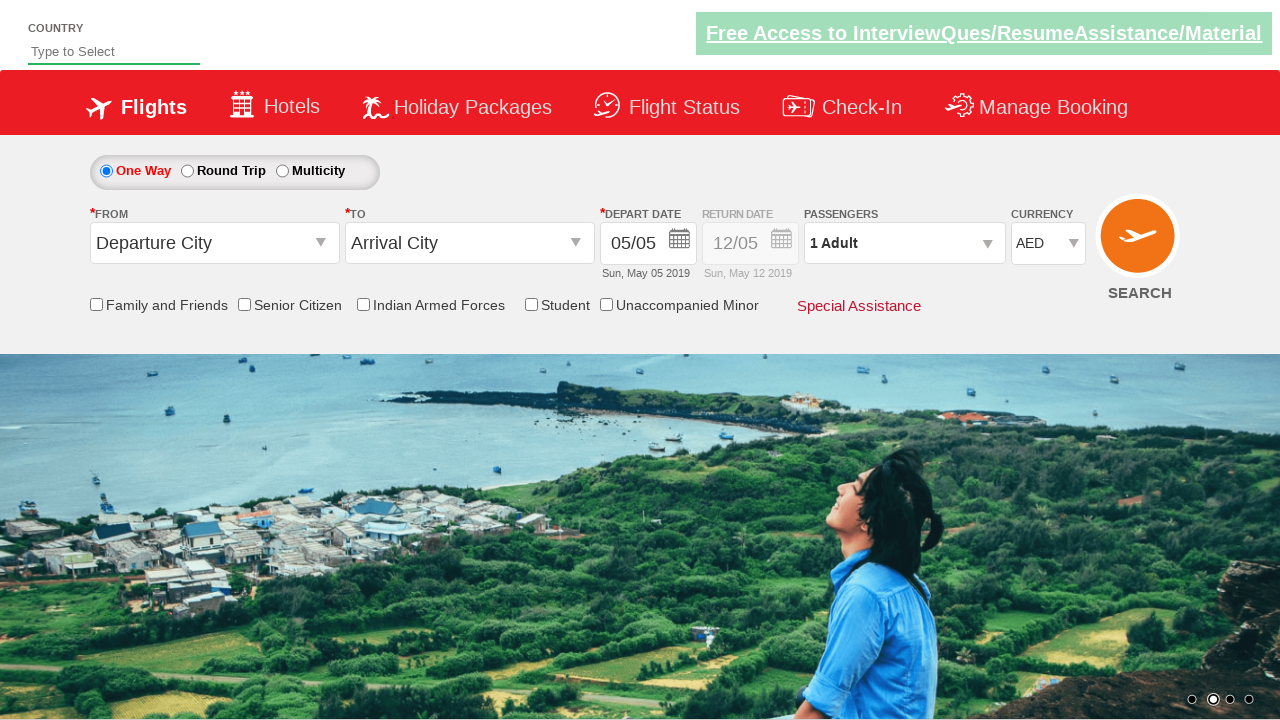

Selected currency by index 3 (3rd option) from dropdown on select#ctl00_mainContent_DropDownListCurrency
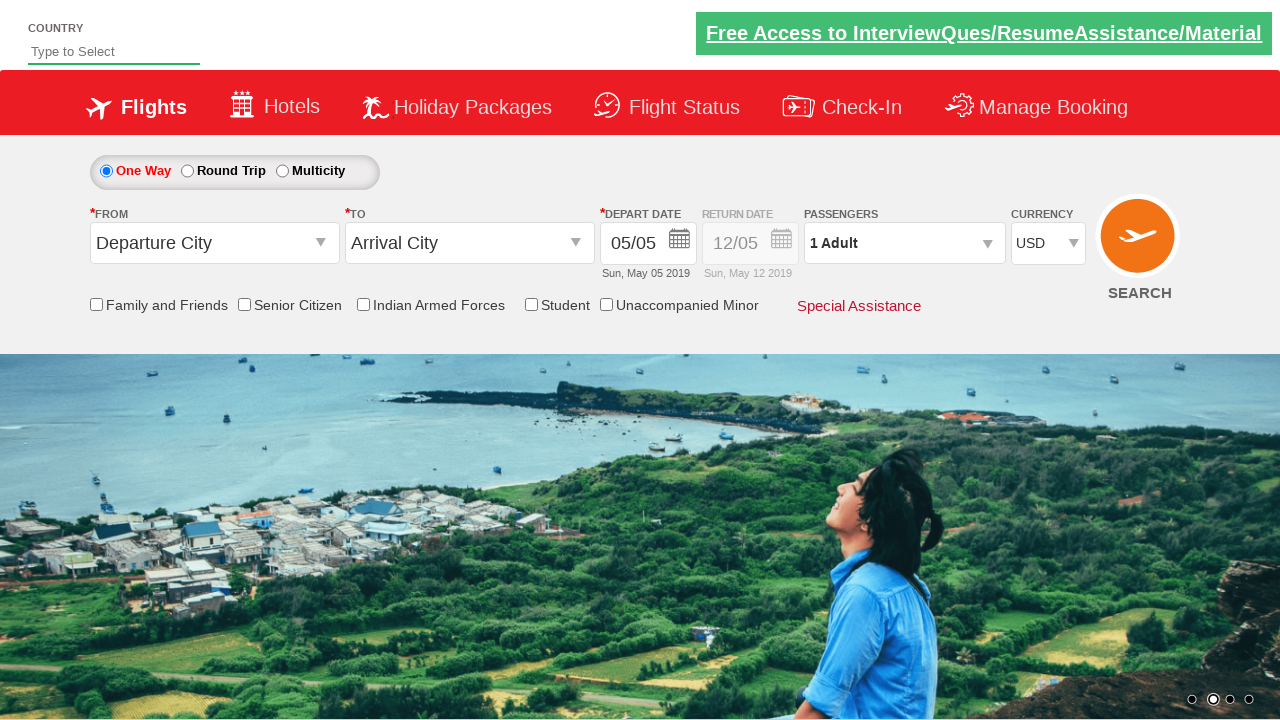

Waited 1 second between dropdown selections
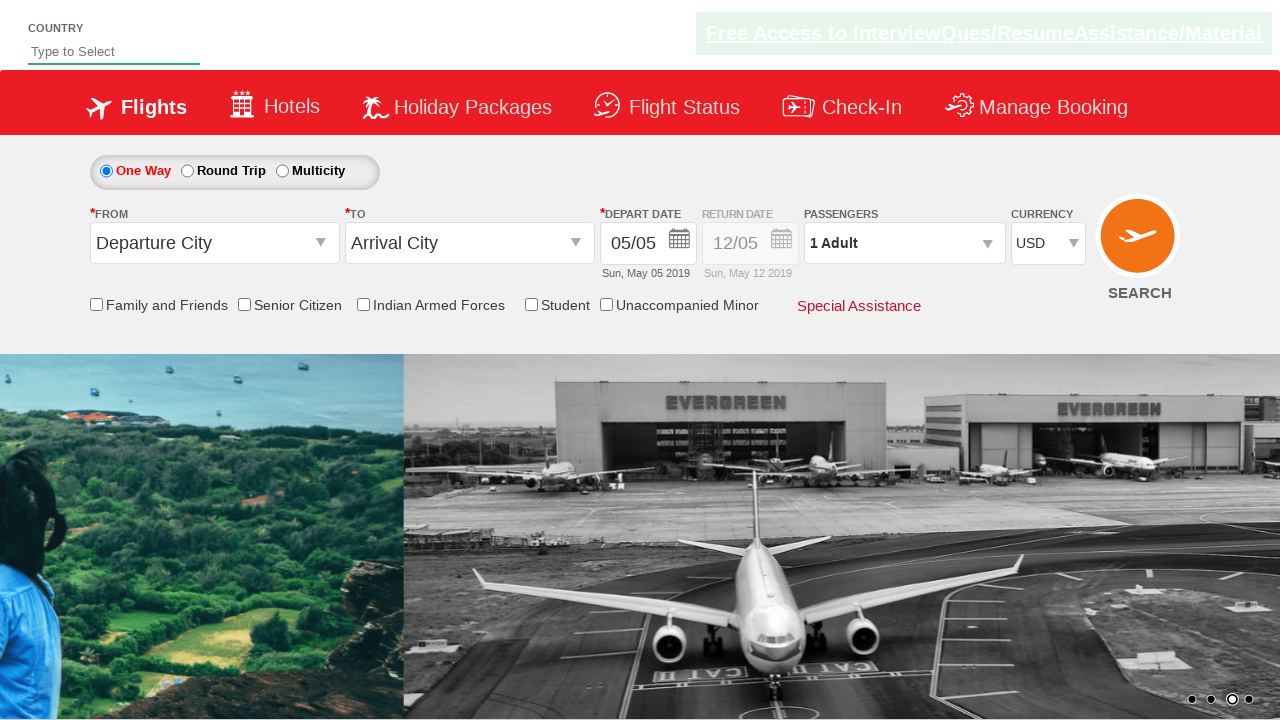

Selected currency 'INR' by value from dropdown on select#ctl00_mainContent_DropDownListCurrency
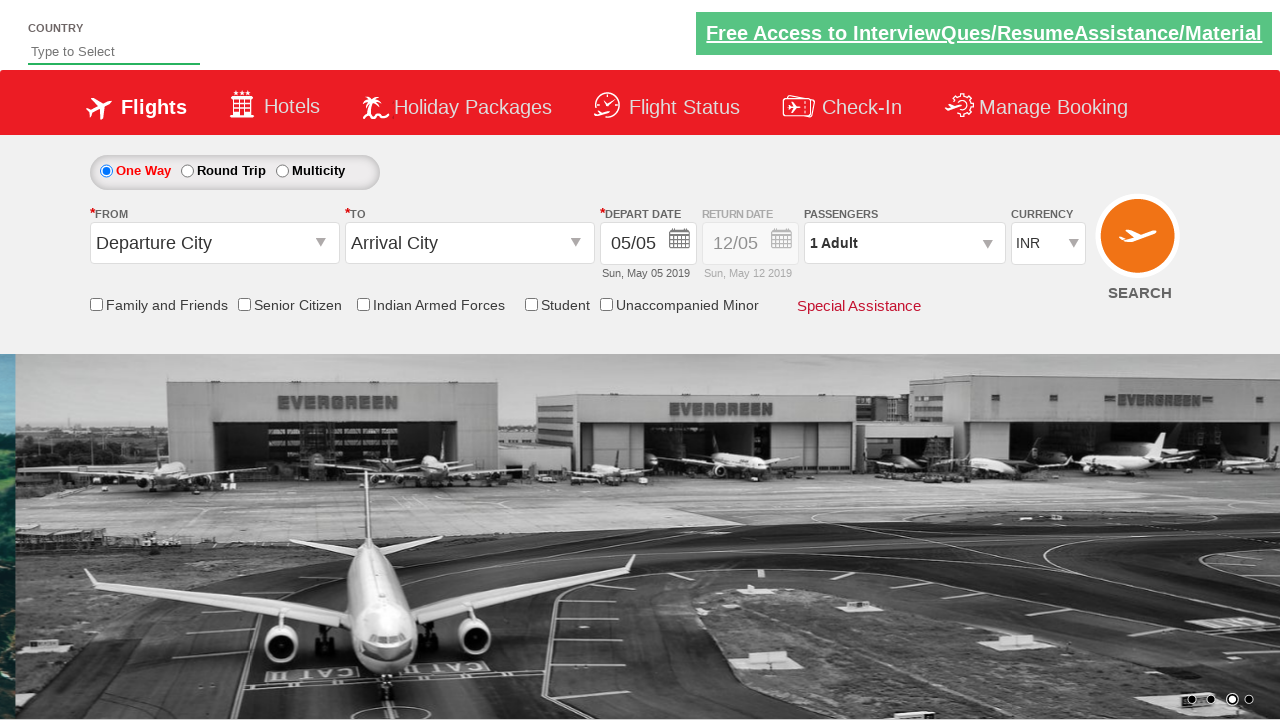

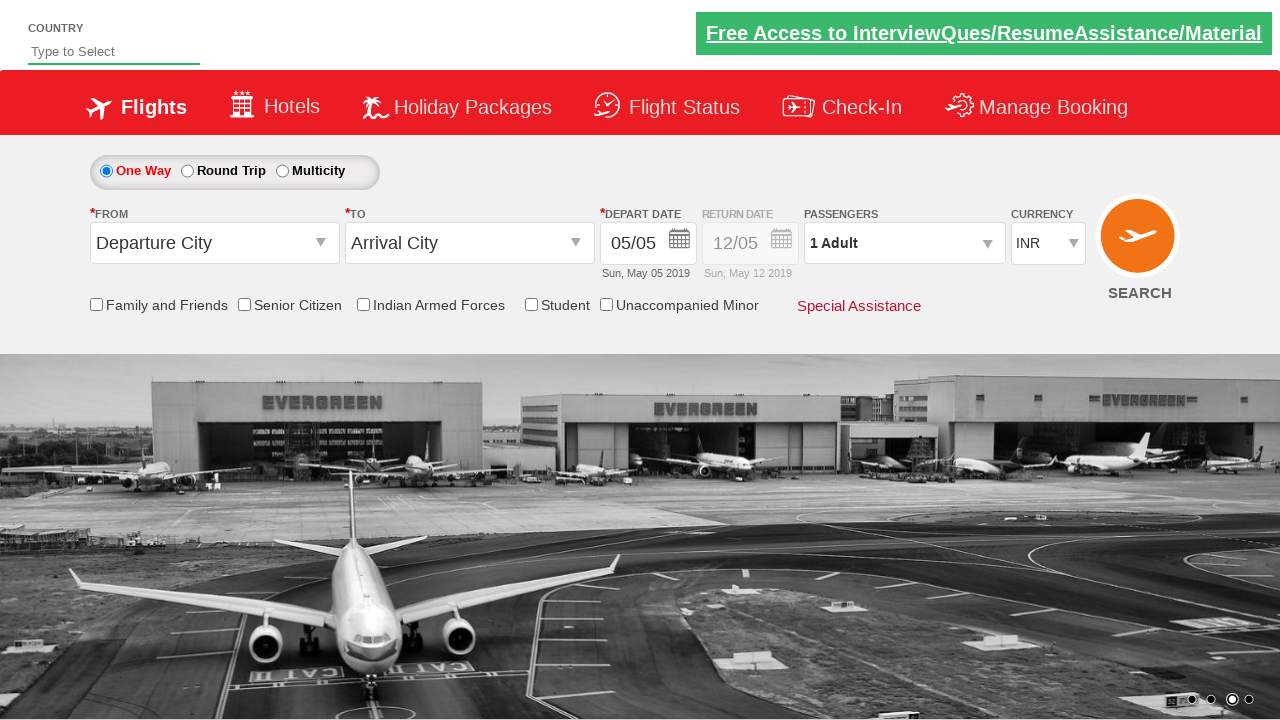